Tests JavaScript alert handling by clicking a button that triggers an alert and then accepting the alert dialog

Starting URL: https://demoqa.com/alerts

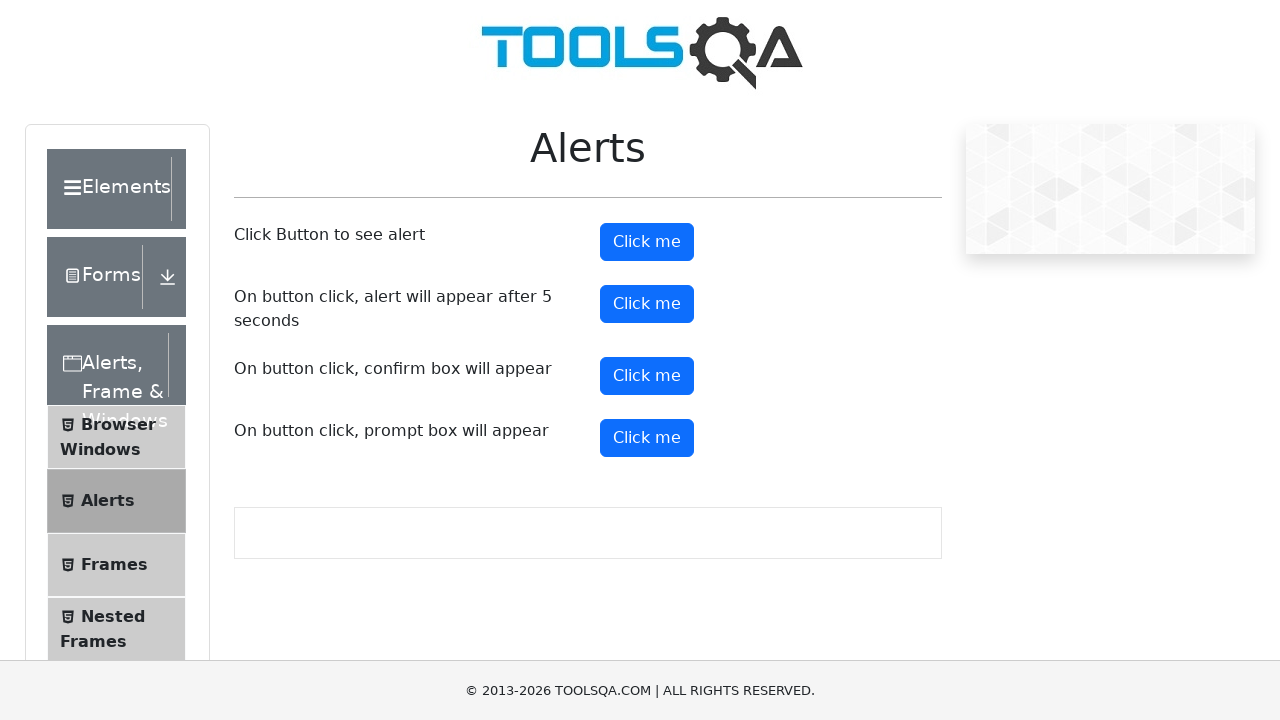

Set up dialog handler to accept alerts
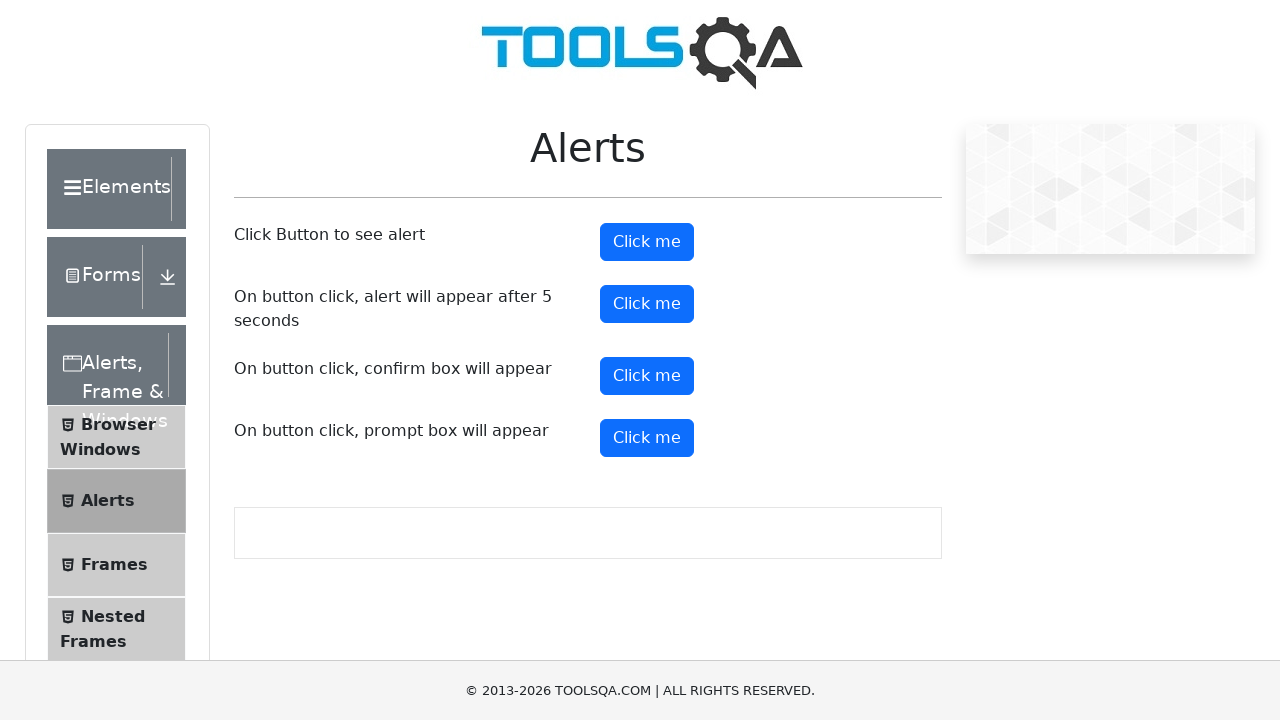

Clicked alert button to trigger JavaScript alert at (647, 242) on #alertButton
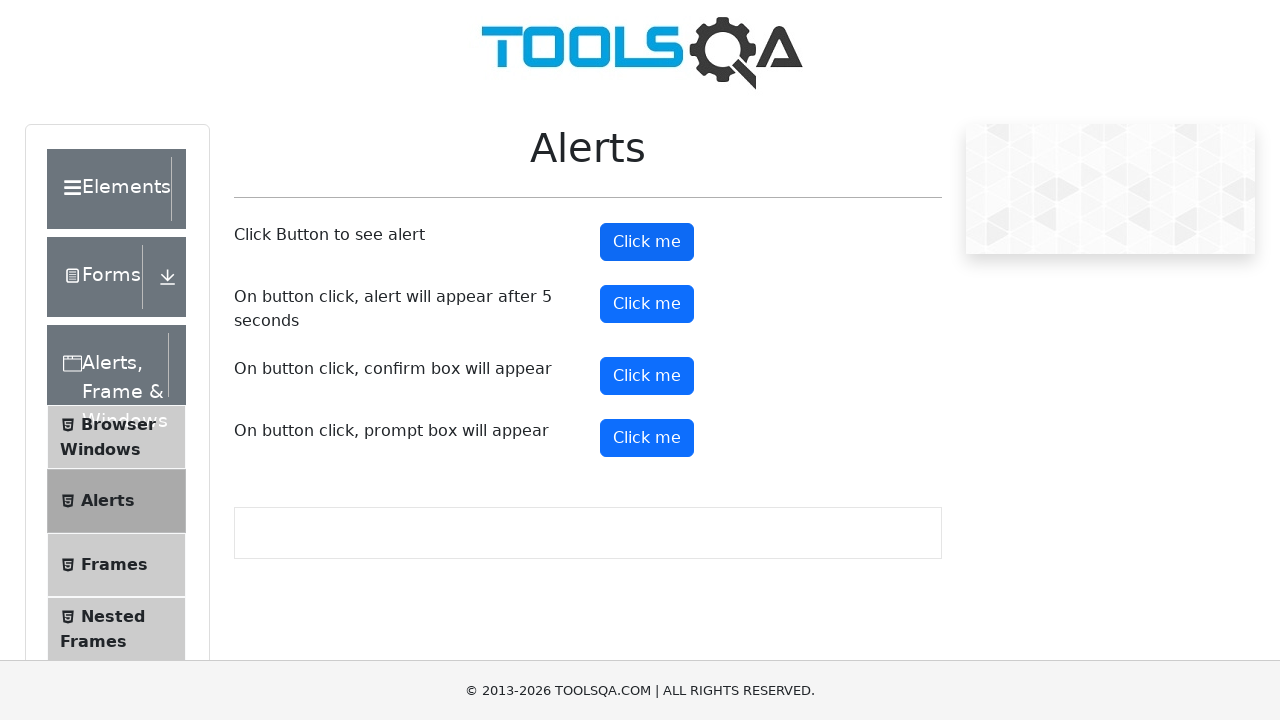

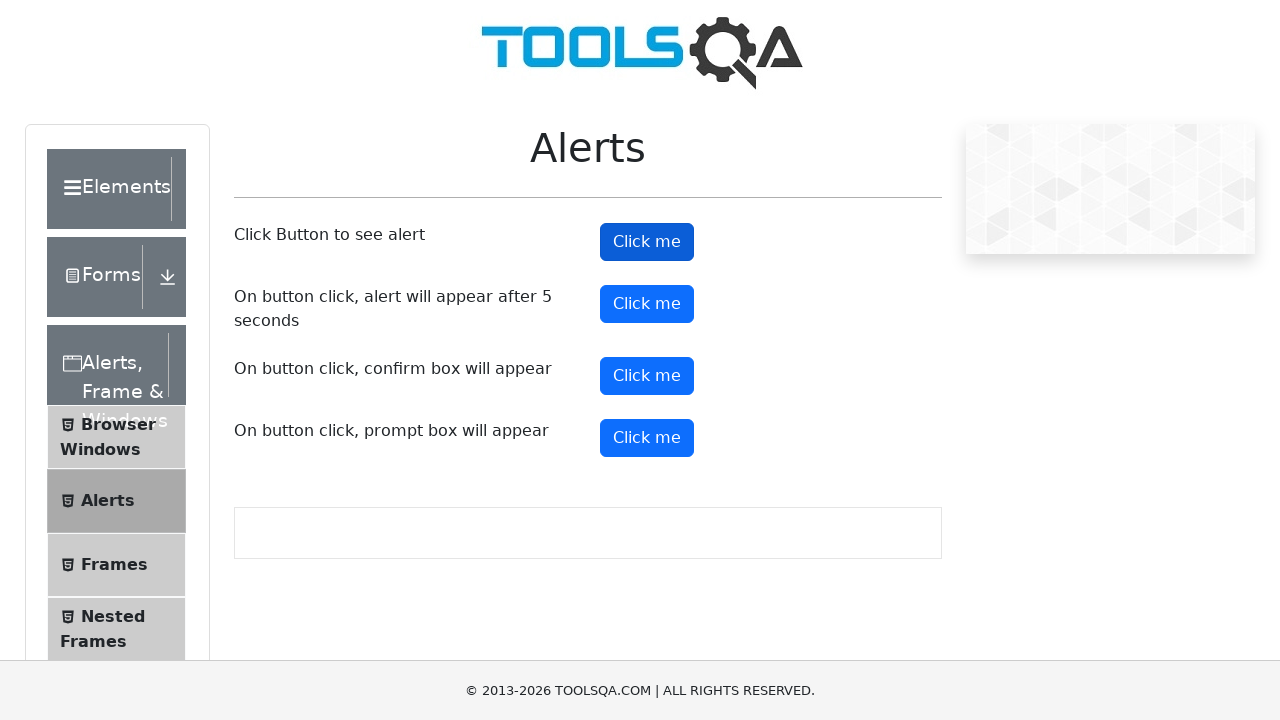